Tests JavaScript alert functionality by clicking a button that triggers an alert, accepting it, and verifying the result message

Starting URL: https://testcenter.techproeducation.com/index.php?page=javascript-alerts

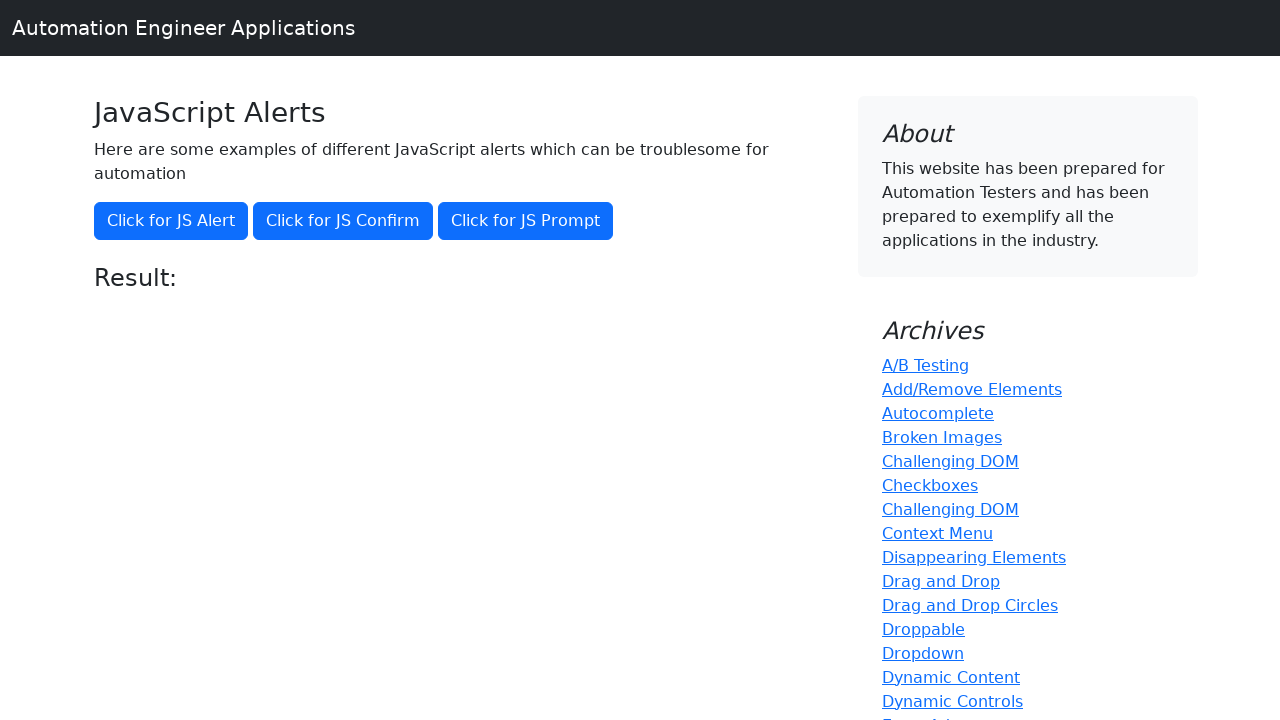

Clicked button to trigger JavaScript alert at (171, 221) on text='Click for JS Alert'
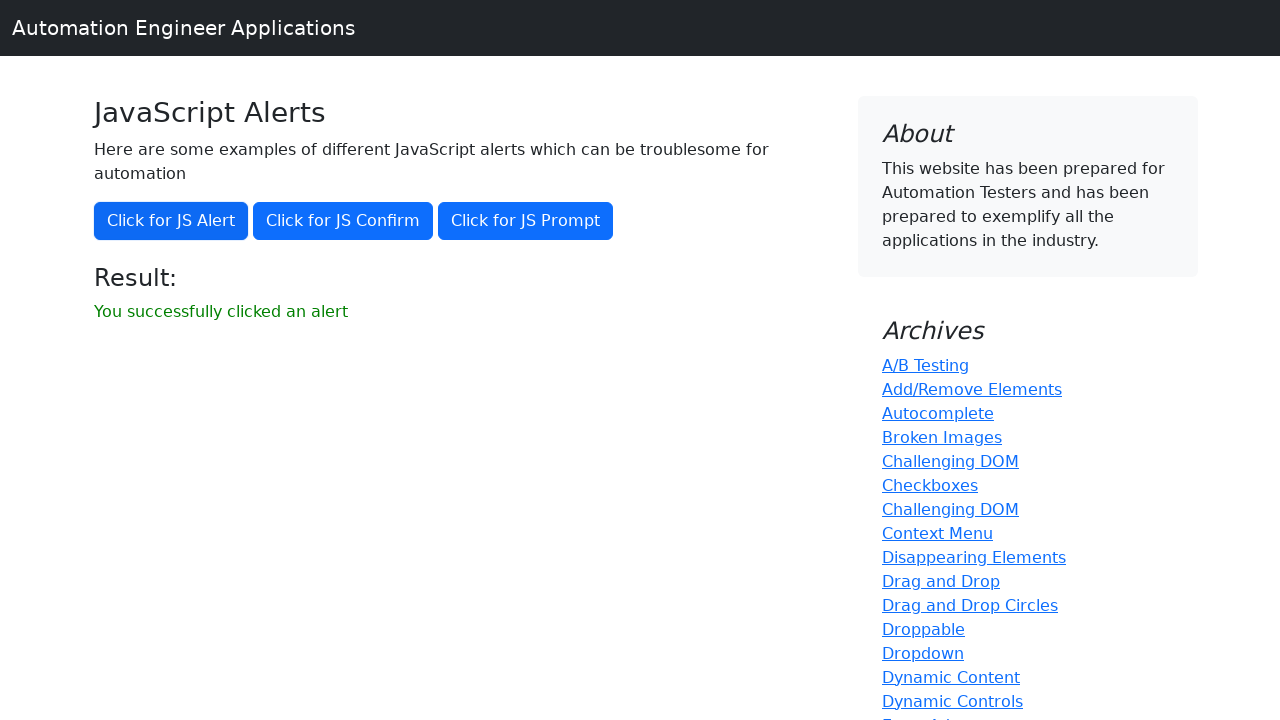

Set up dialog handler to accept alert
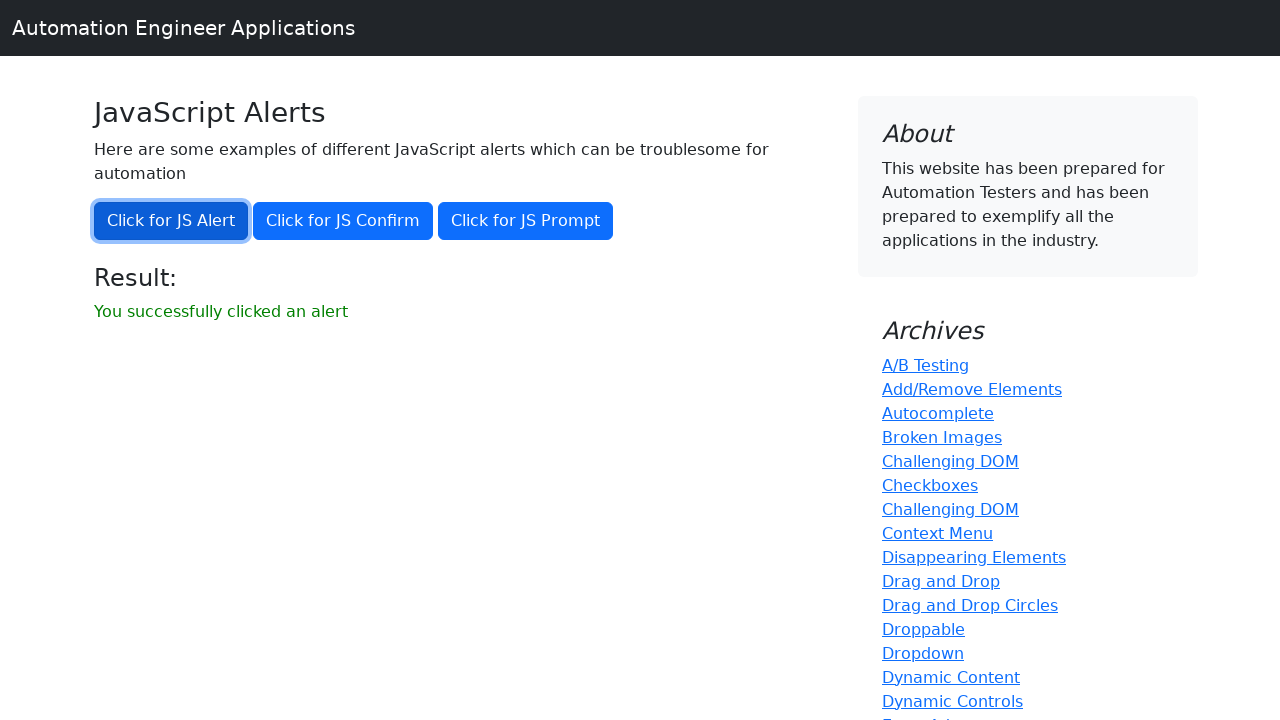

Result message element loaded after accepting alert
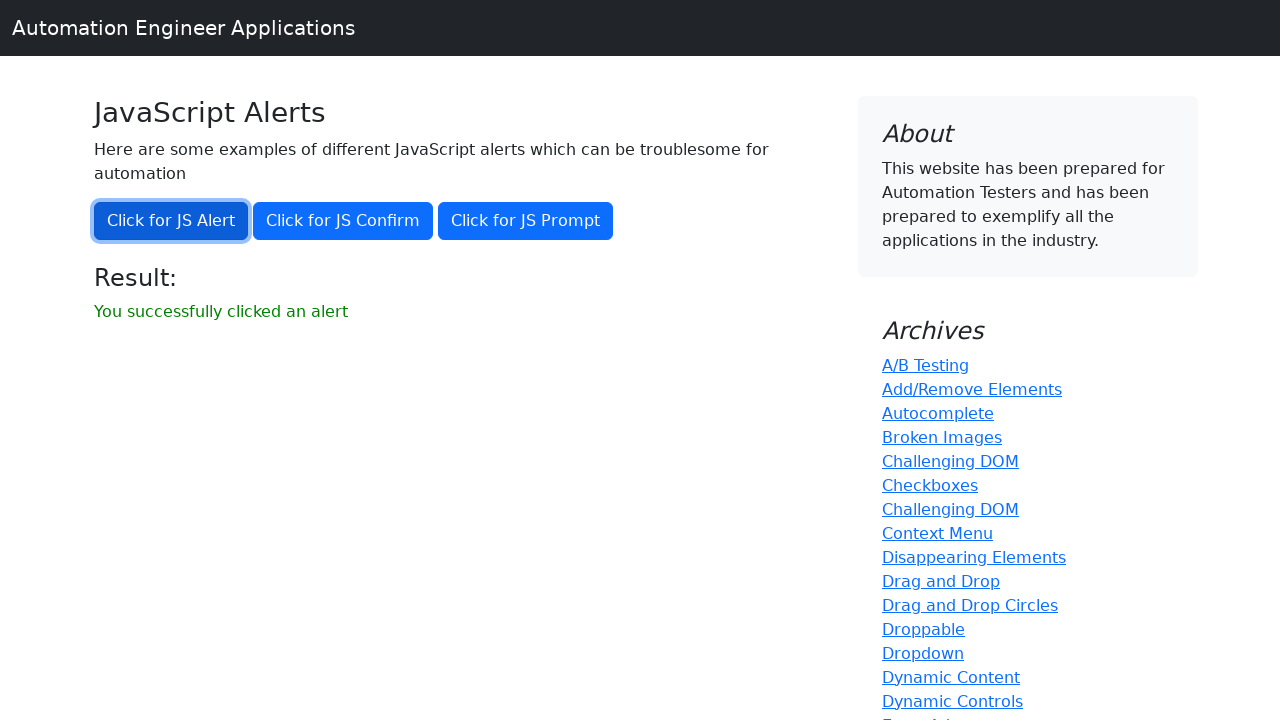

Retrieved result message text content
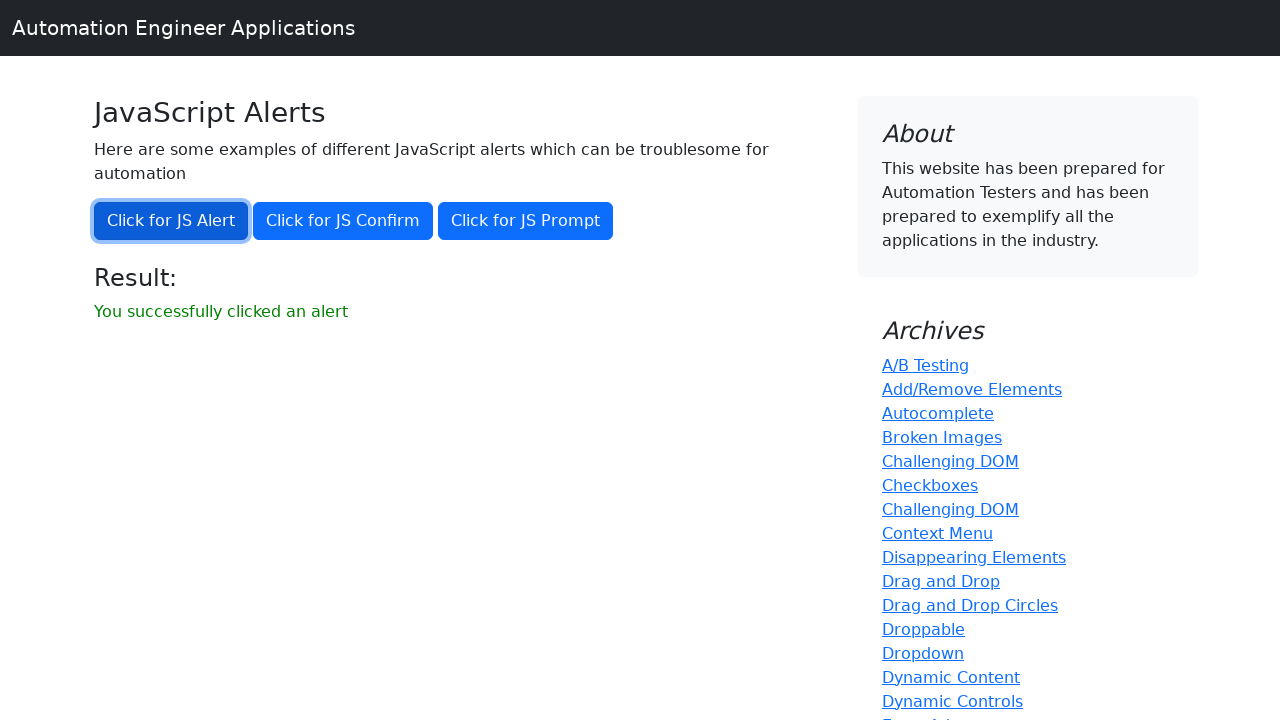

Verified result message matches expected text: 'You successfully clicked an alert'
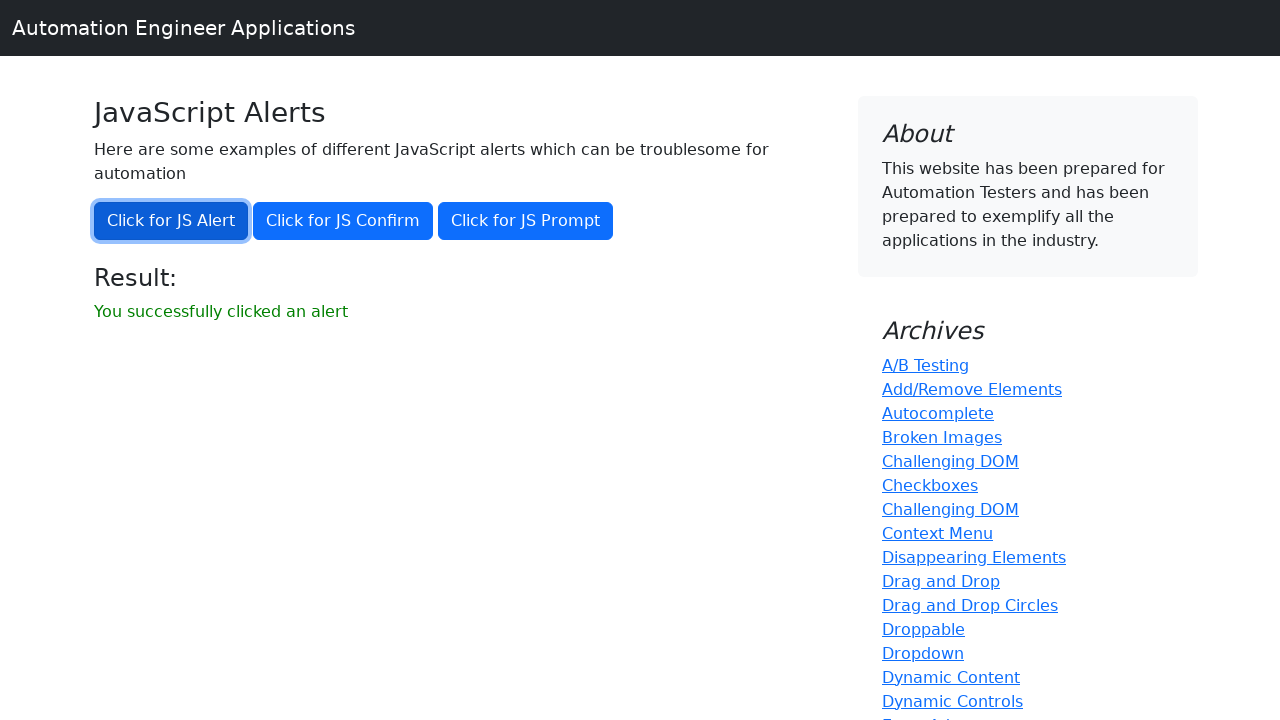

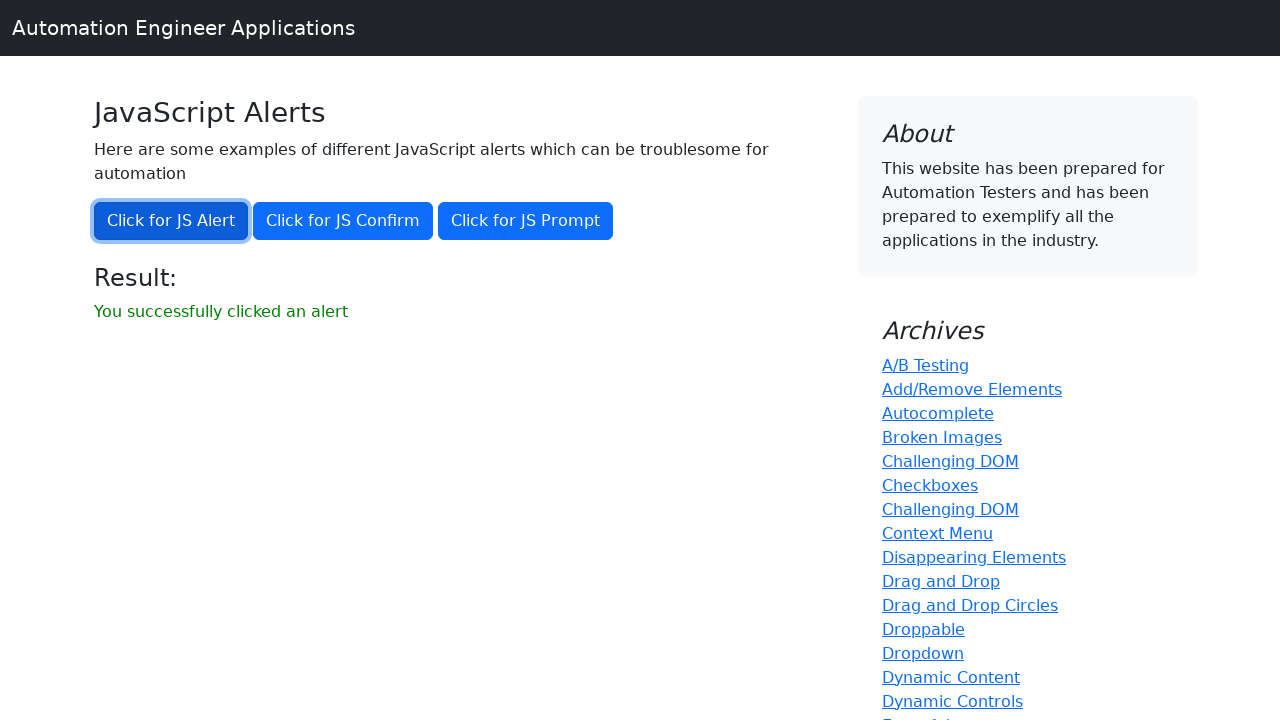